Opens the Cellphones homepage and verifies the page title contains "CellphoneS"

Starting URL: https://cellphones.com.vn/

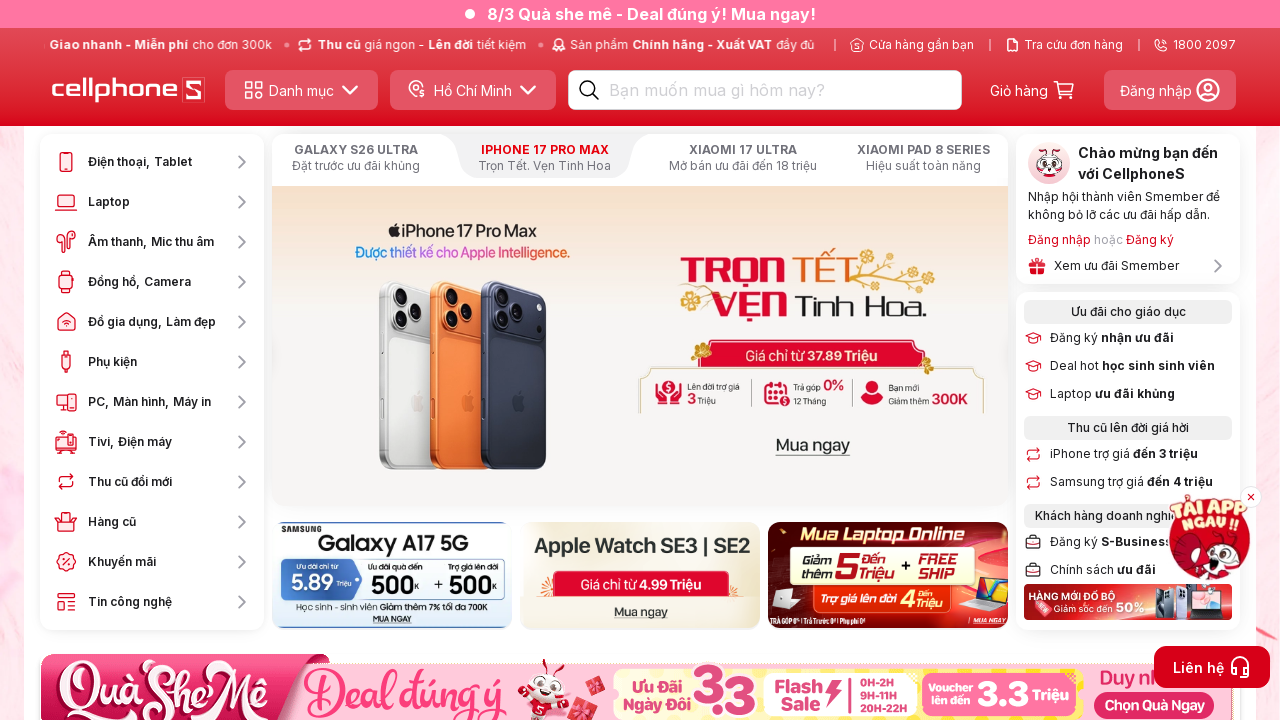

Waited for DOM content loaded state
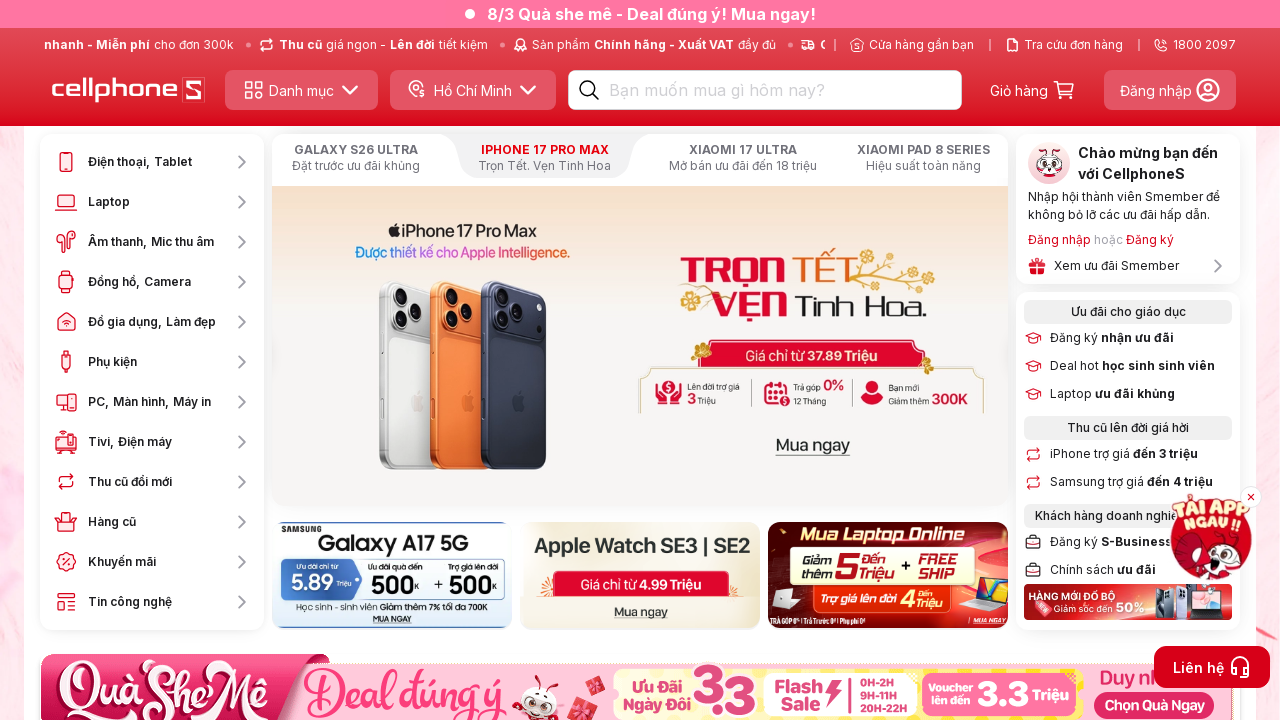

Verified page title contains 'CellphoneS'
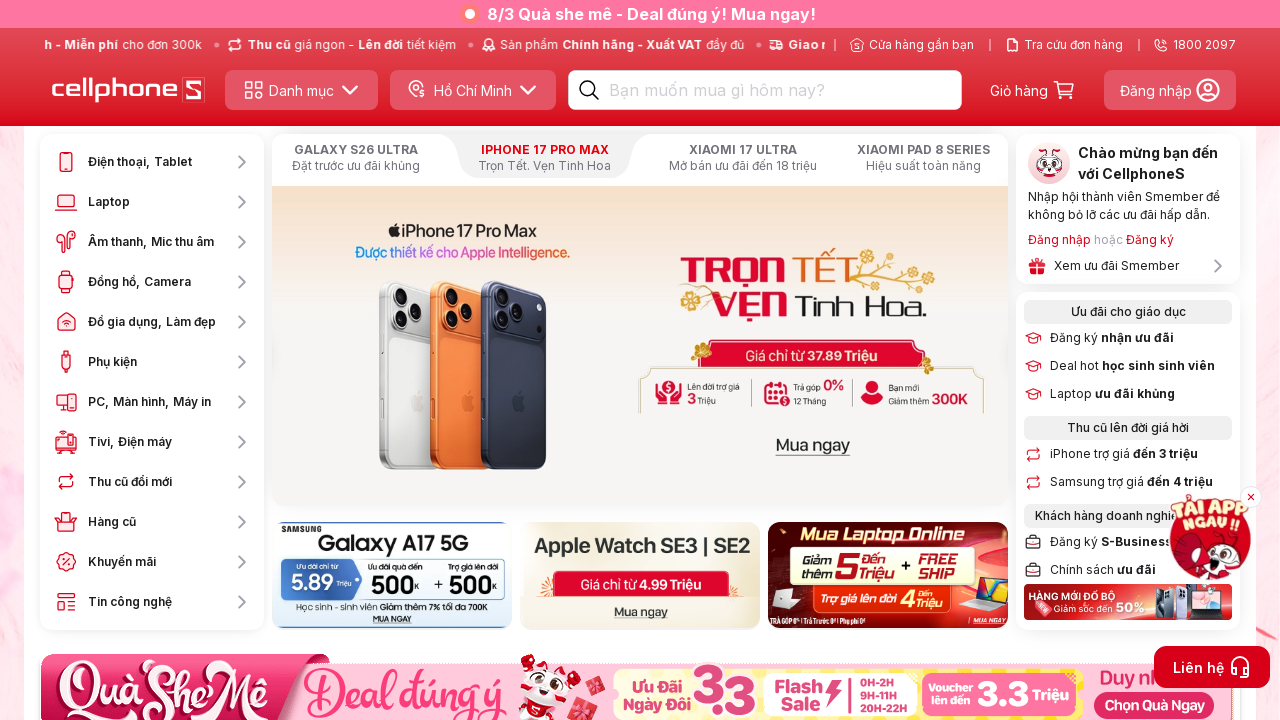

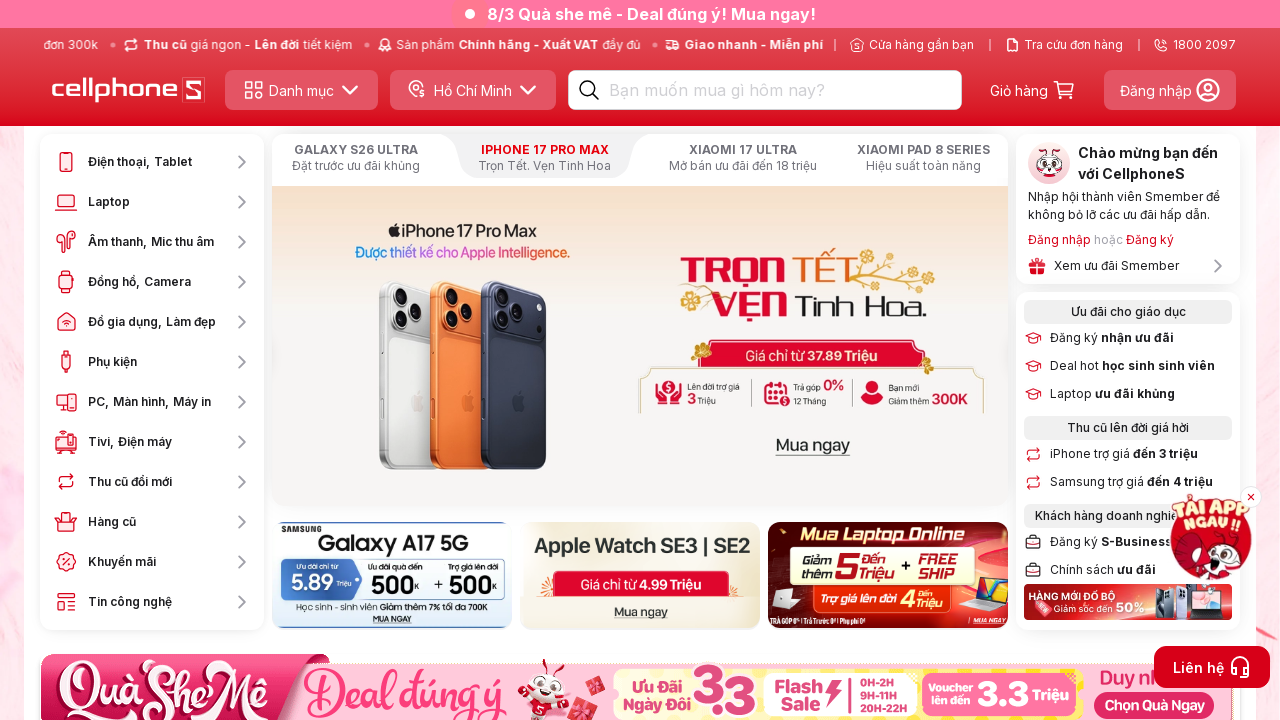